Demonstrates various mouse action capabilities including hover, right-click, click-and-hold, drag-and-drop, double-click, and scroll operations on an automation practice page

Starting URL: https://rahulshettyacademy.com/AutomationPractice/

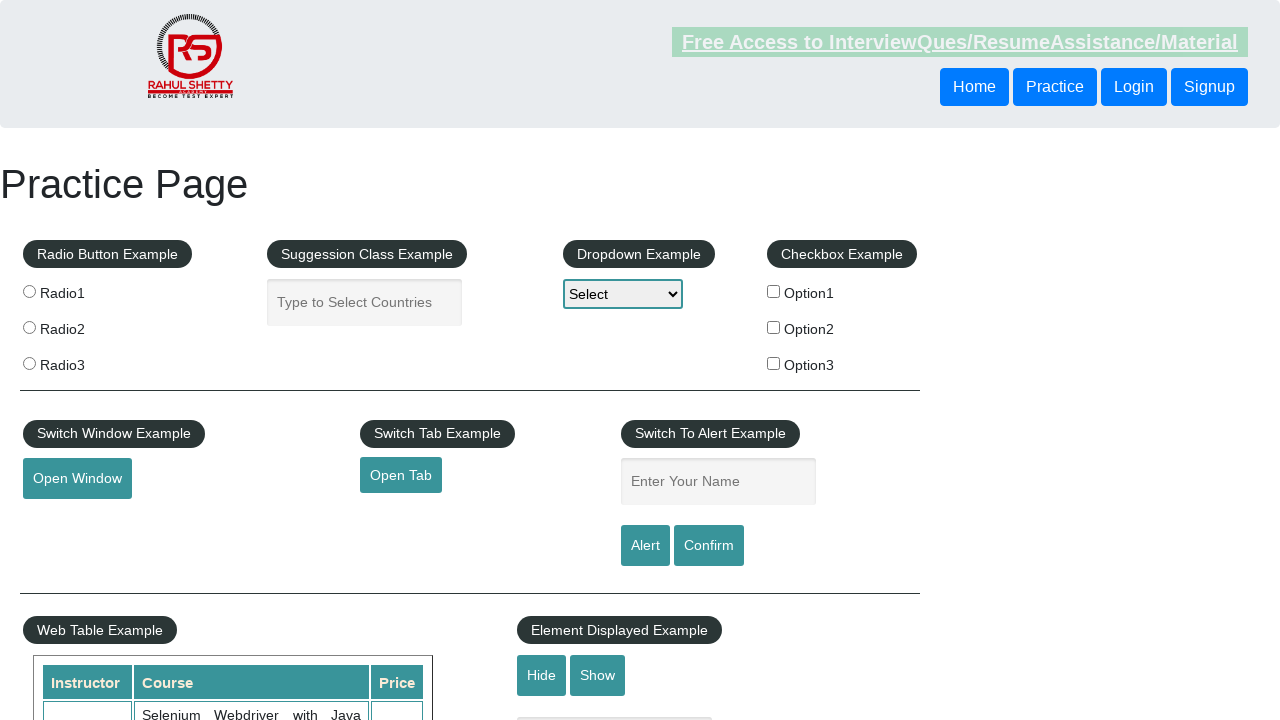

Located the 'right click me' element
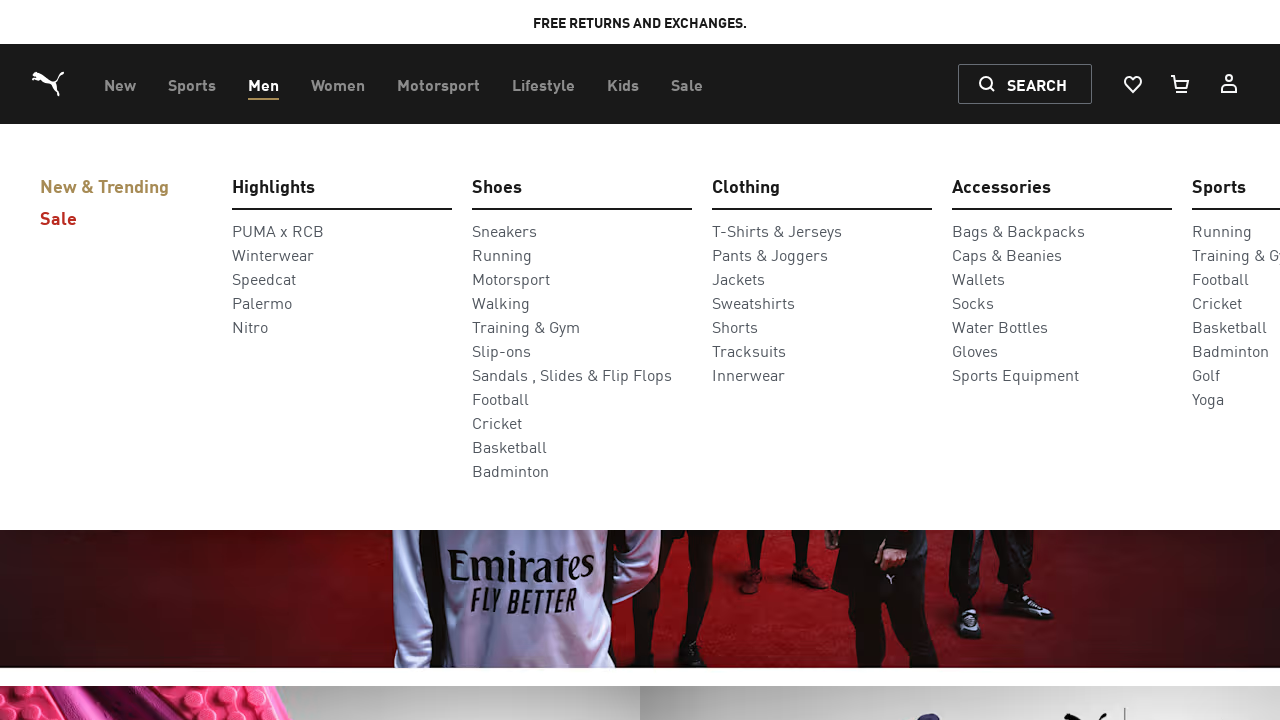

Performed right-click on the element to open context menu
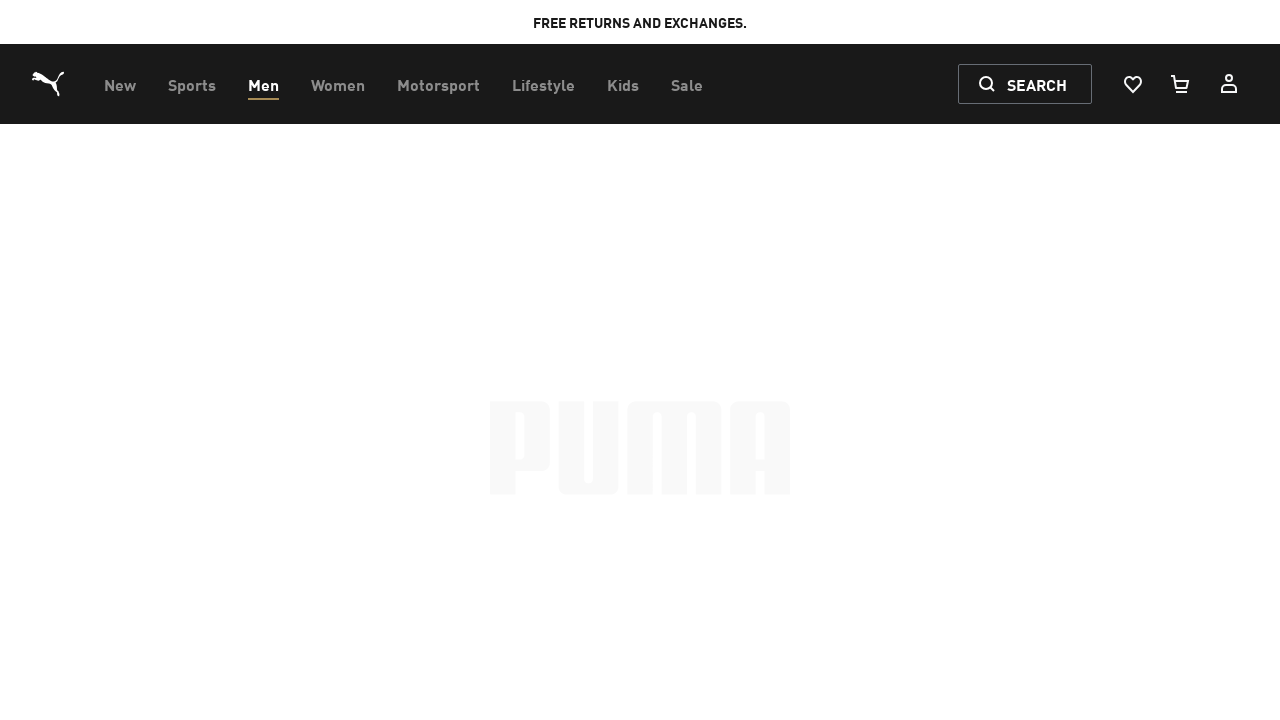

Context menu appeared on screen
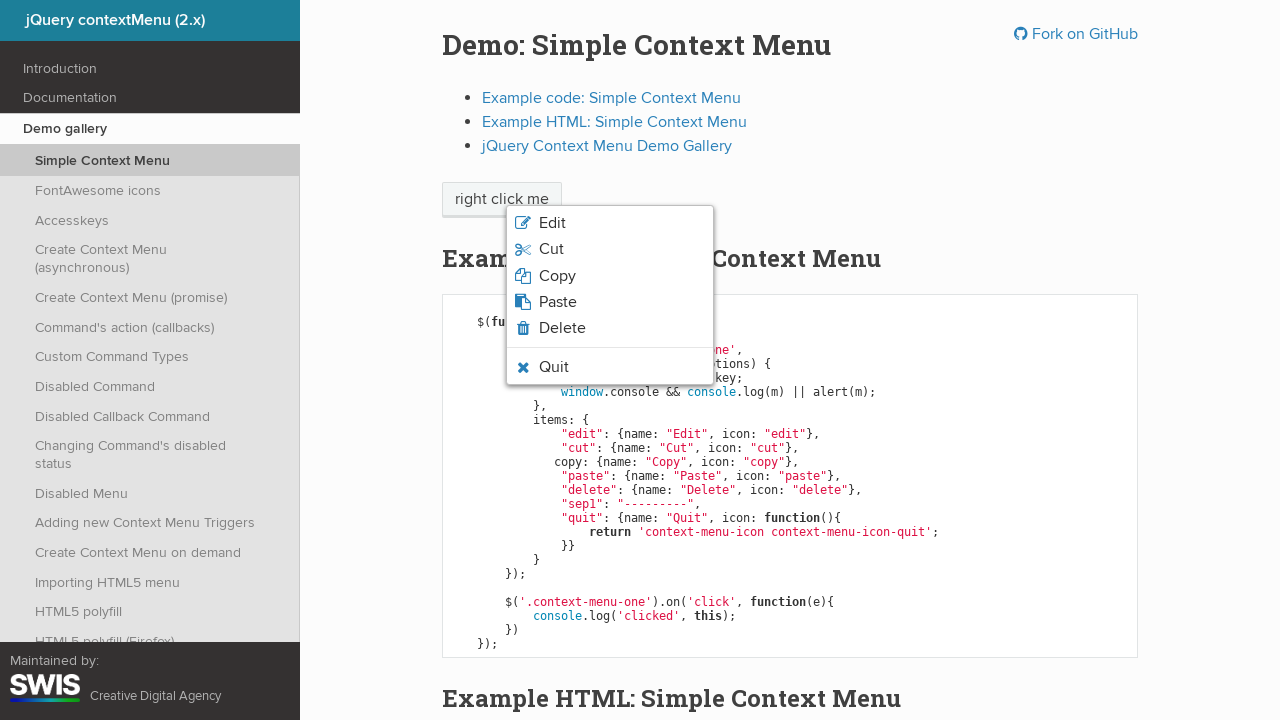

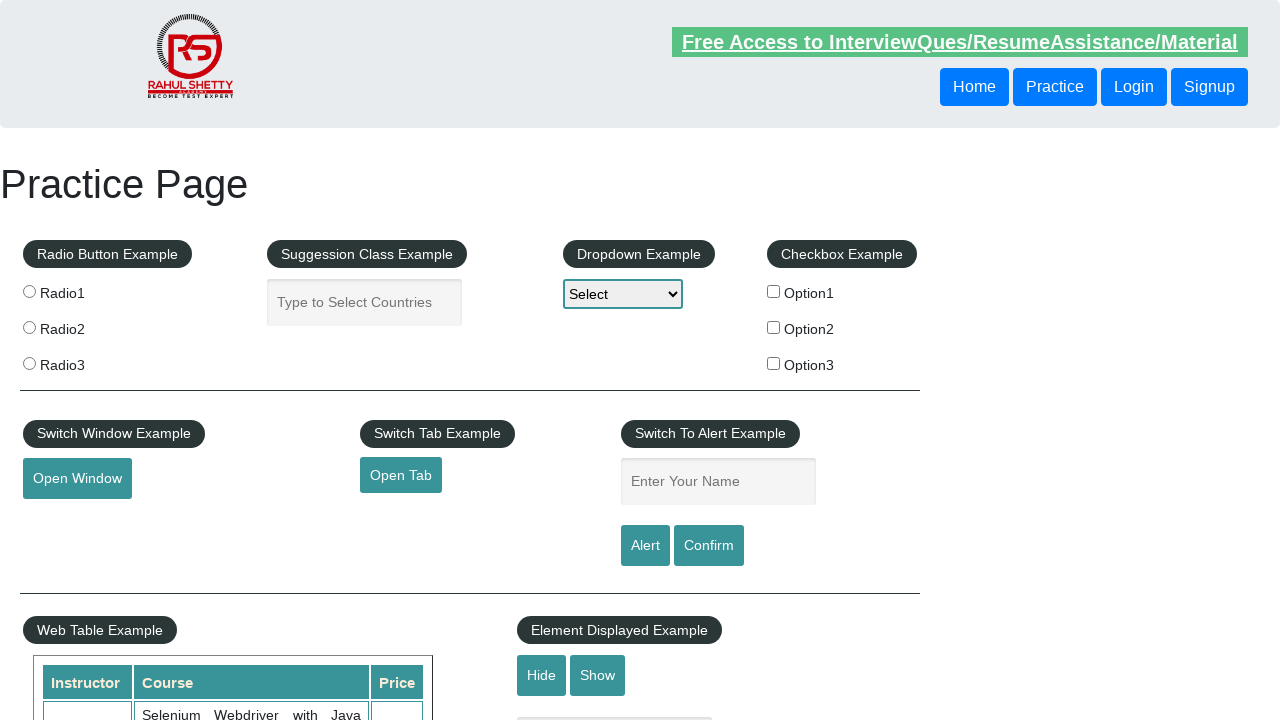